Tests filling out a practice registration form by entering first name, last name, email, selecting gender, entering phone number, and interacting with a date picker

Starting URL: https://demoqa.com/automation-practice-form

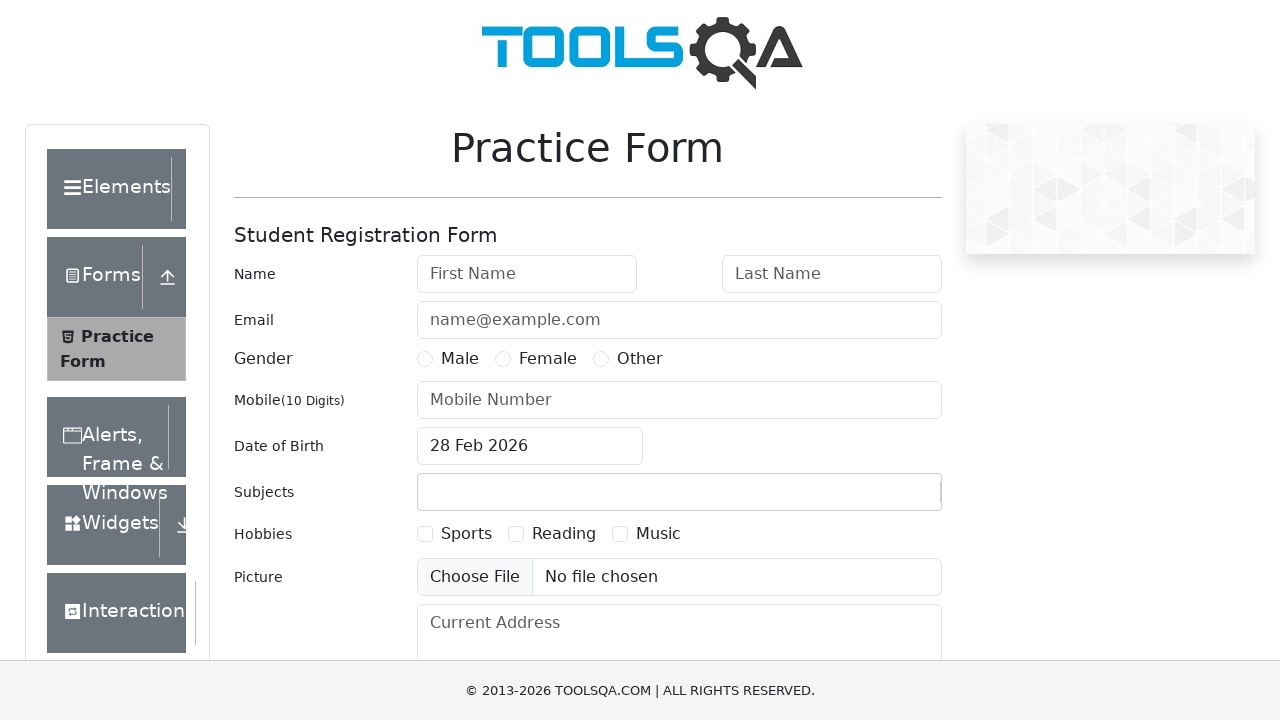

Filled first name field with 'Ana' on #firstName
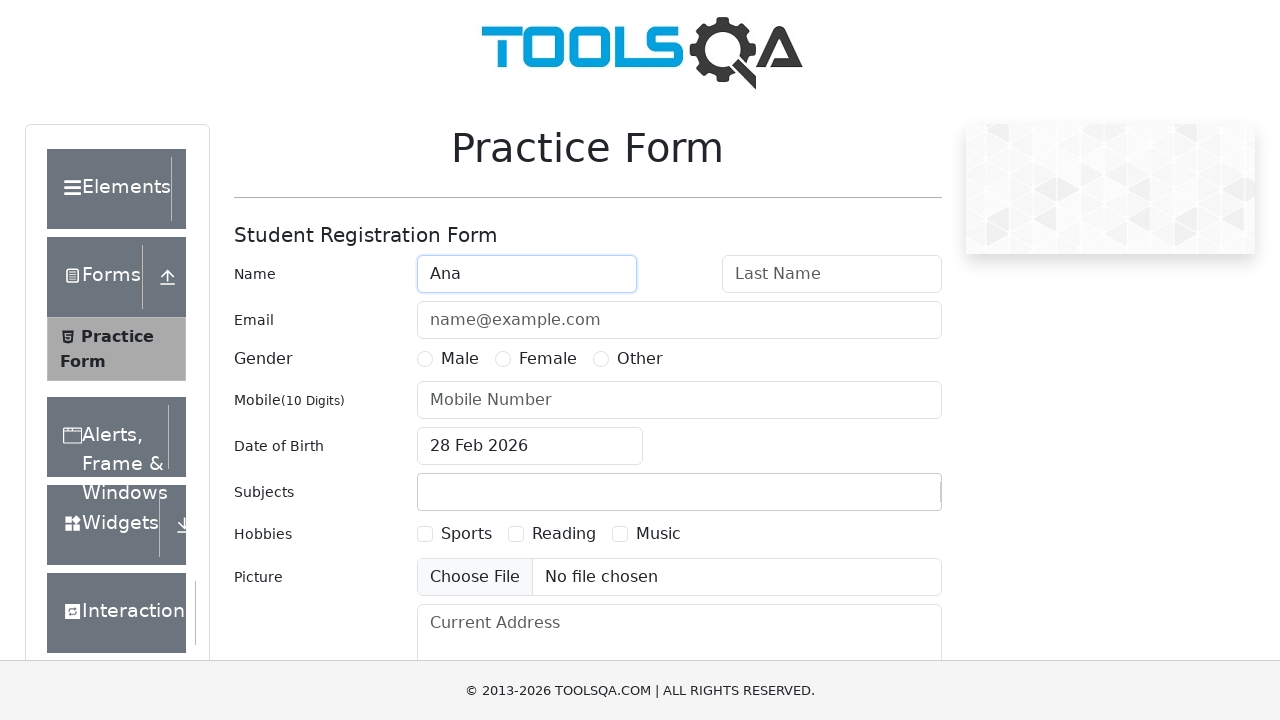

Filled last name field with 'Yyy' on #lastName
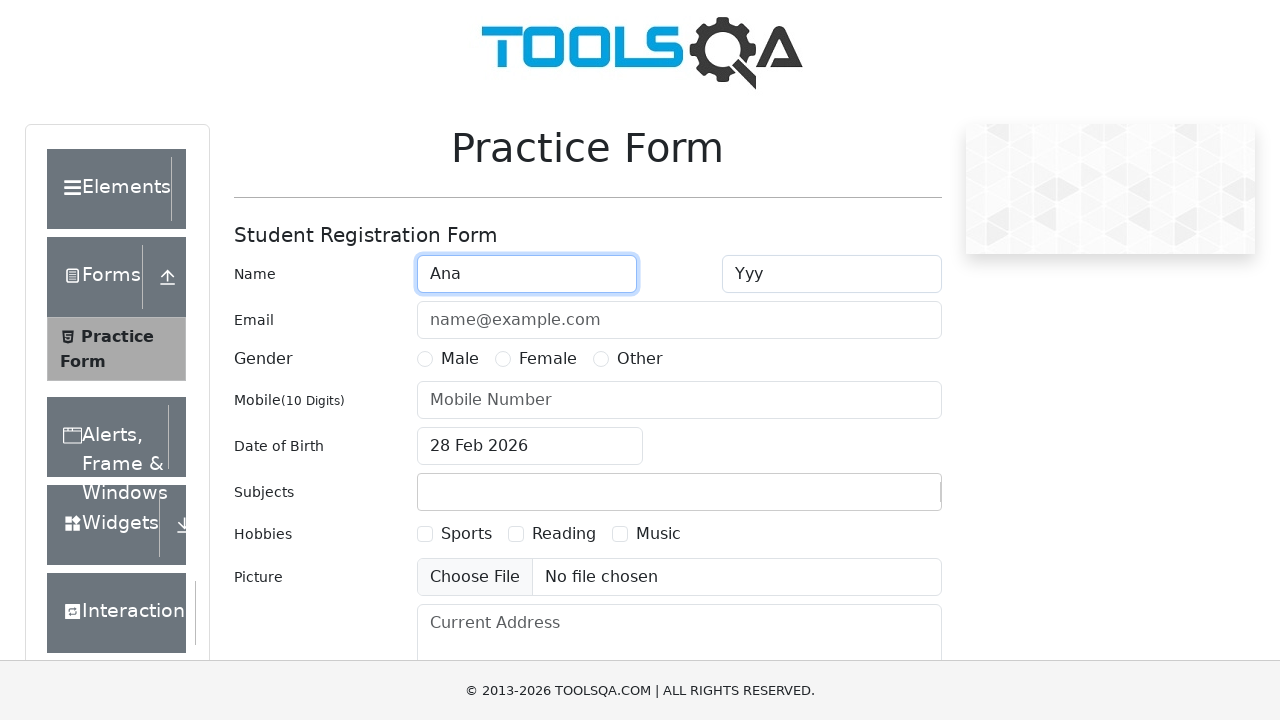

Filled email field with 'Yyy@aaa.ru' on #userEmail
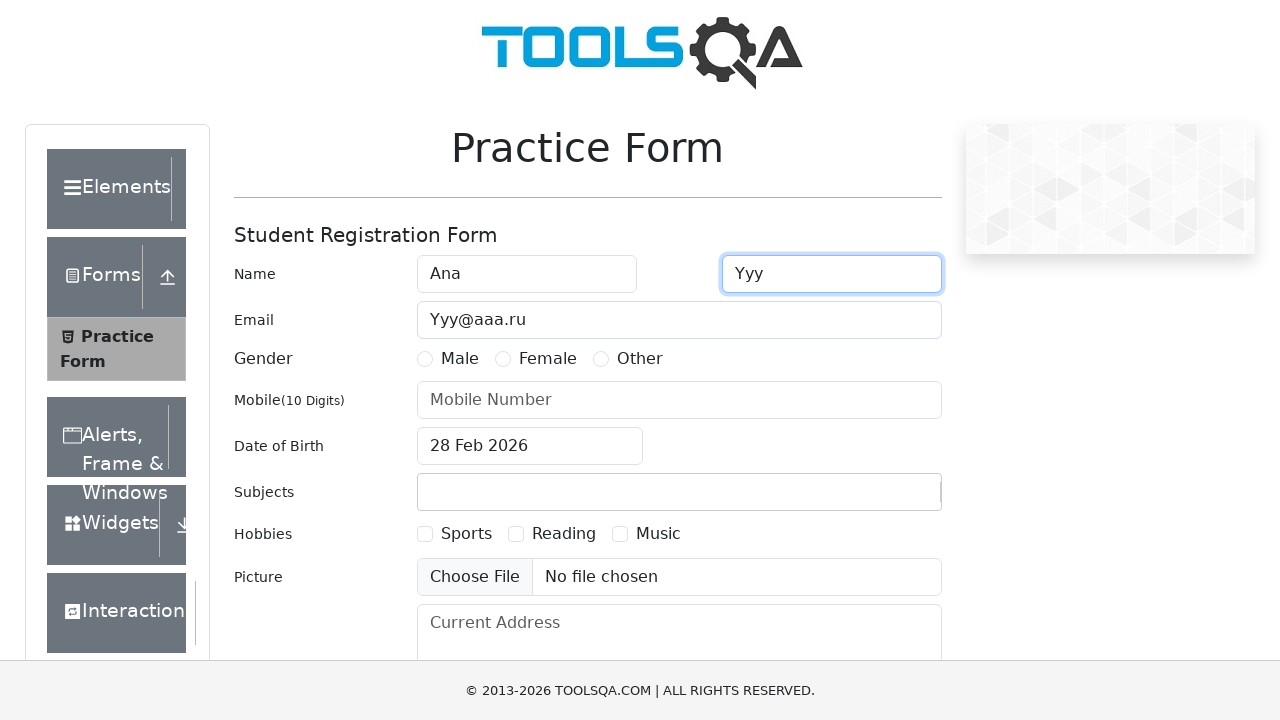

Selected Female gender option at (548, 359) on label[for='gender-radio-2']
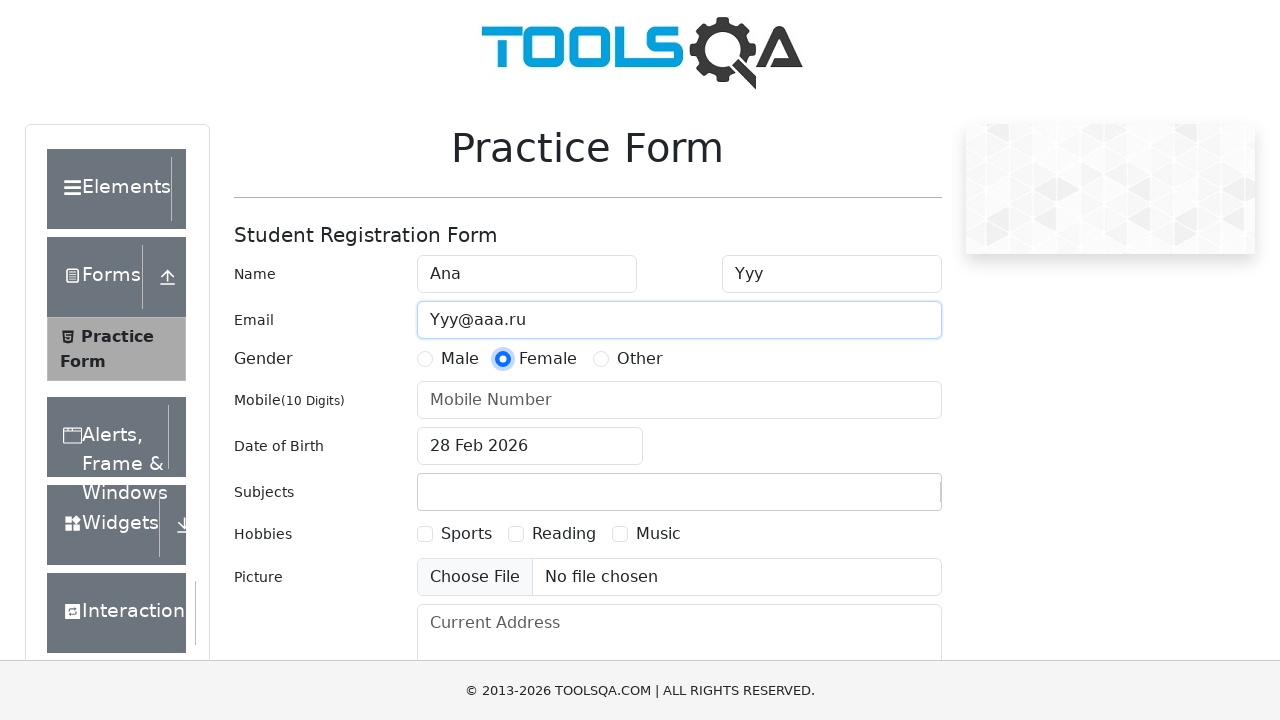

Filled phone number field with '1234567890' on #userNumber
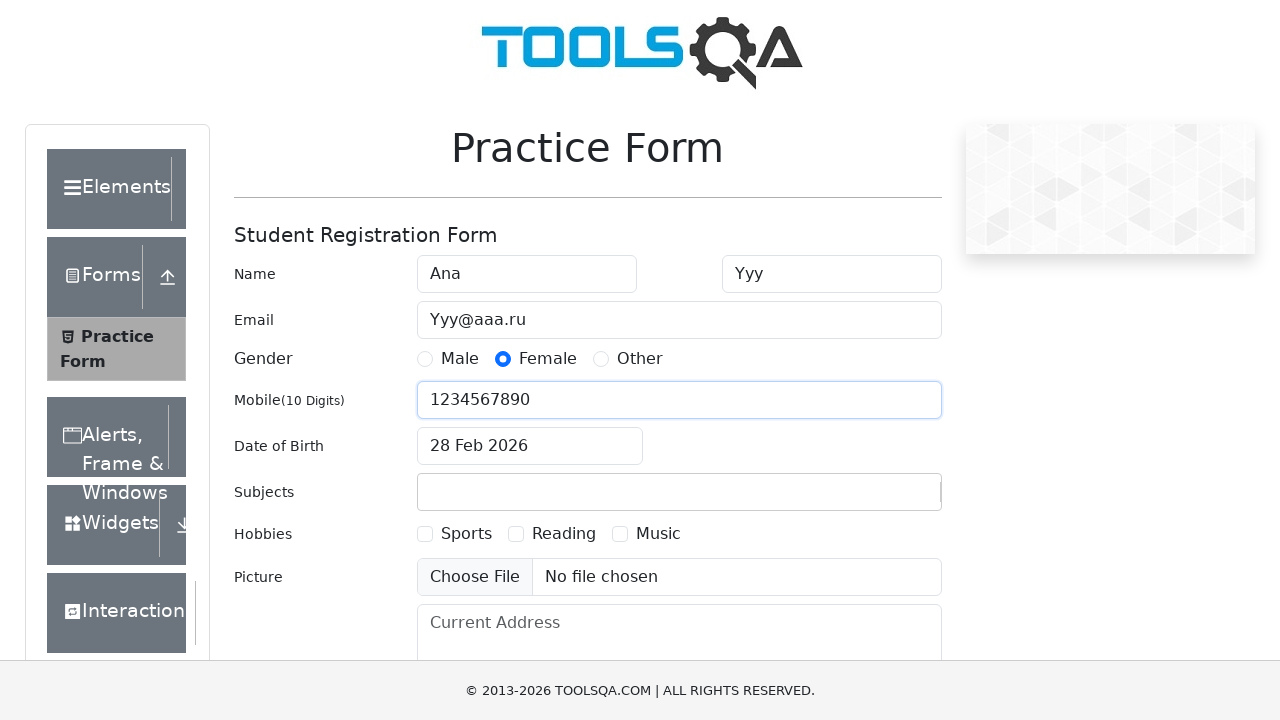

Clicked date of birth input to open date picker at (530, 446) on #dateOfBirthInput
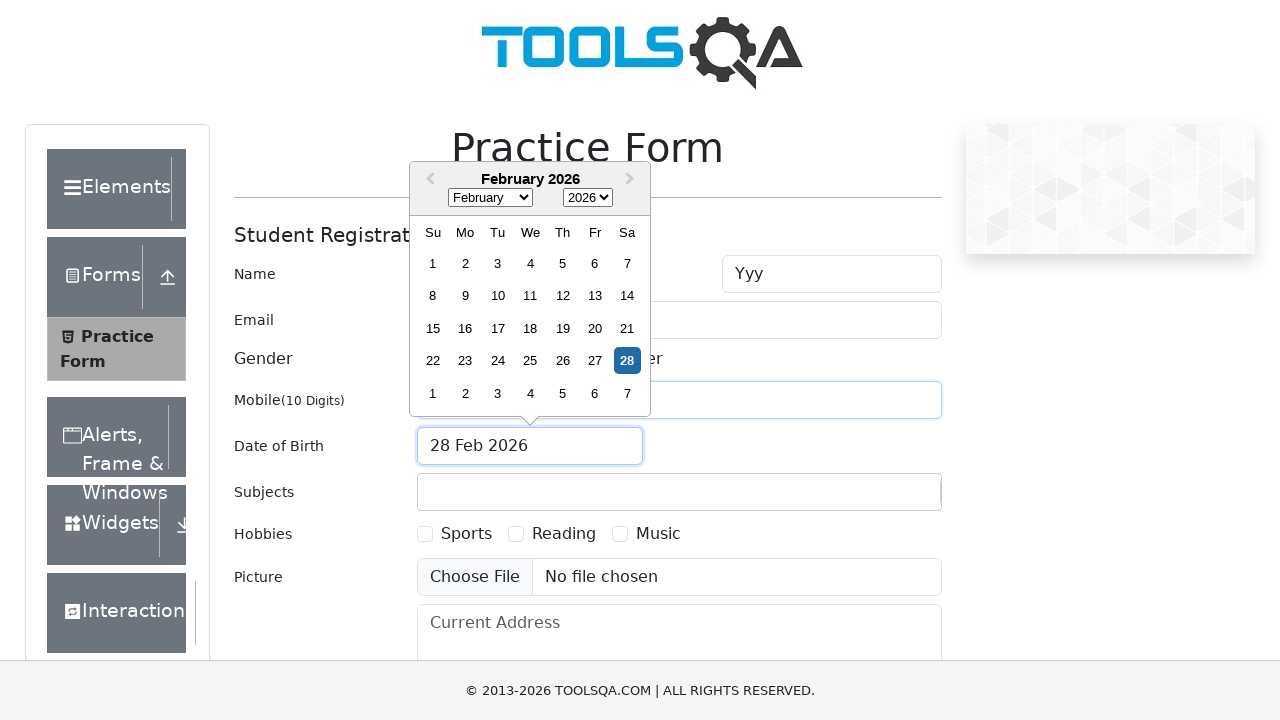

Date picker calendar loaded and became visible
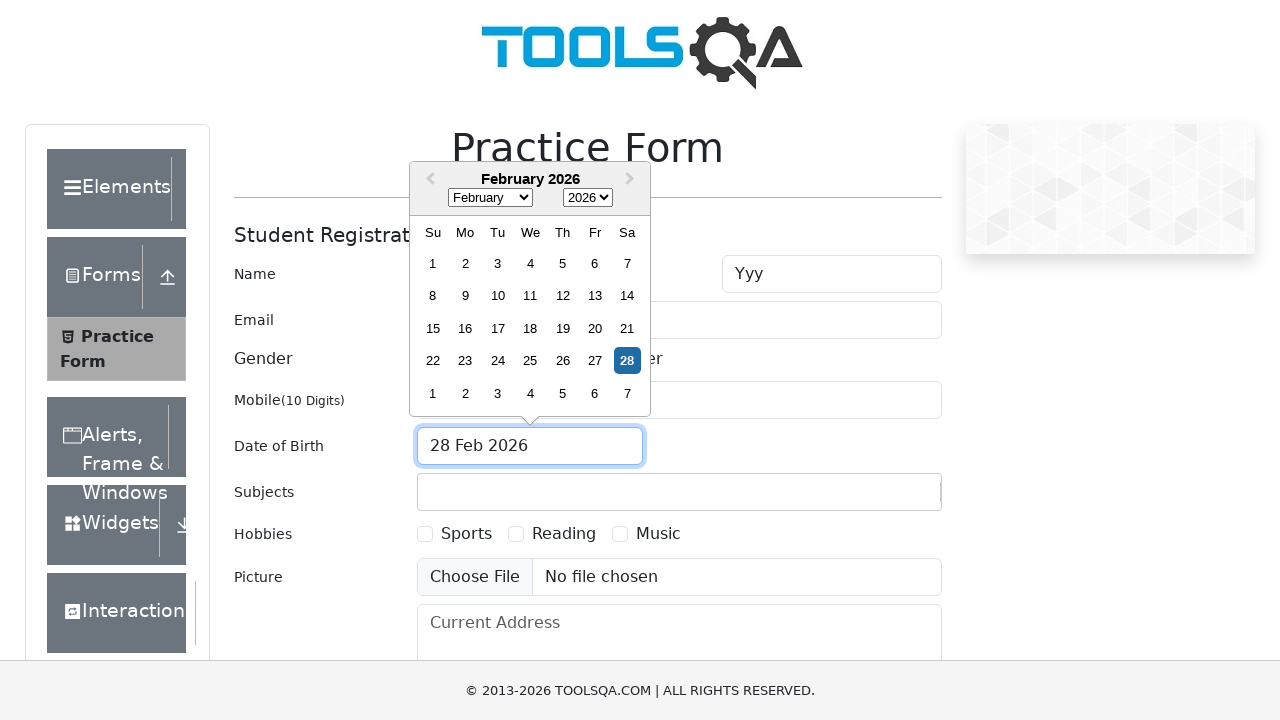

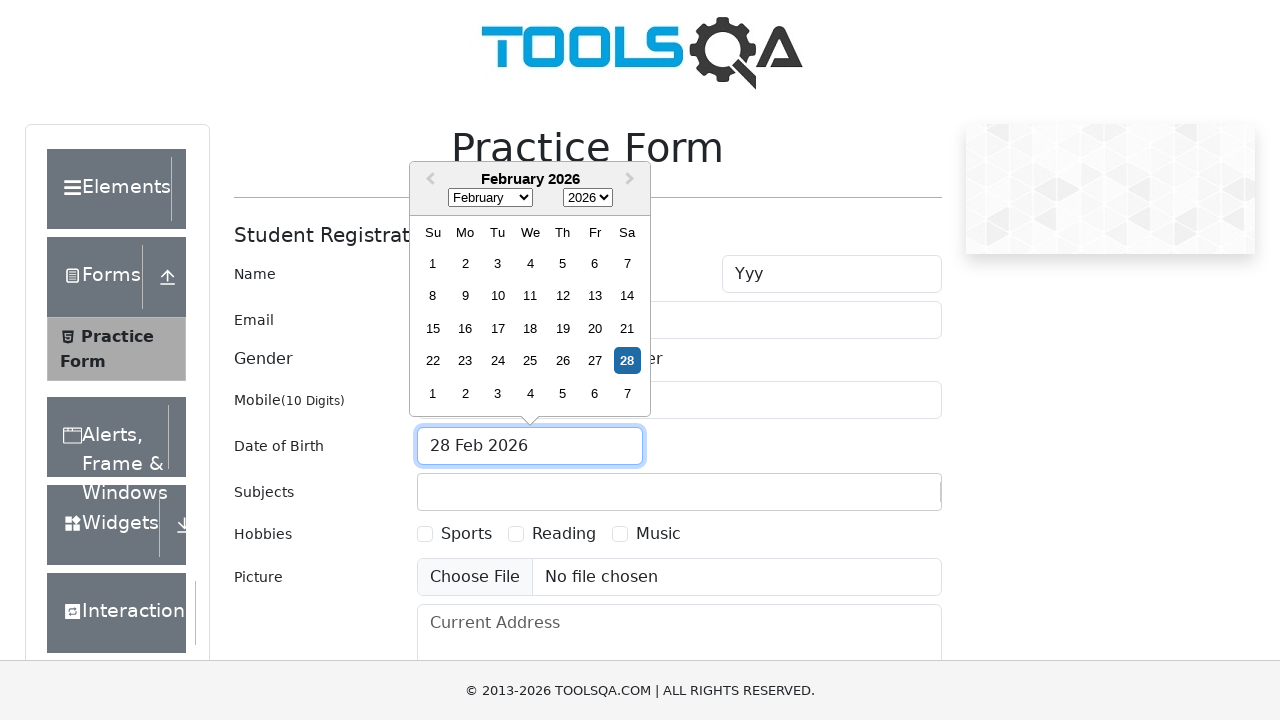